Tests that todo data persists after page reload

Starting URL: https://demo.playwright.dev/todomvc

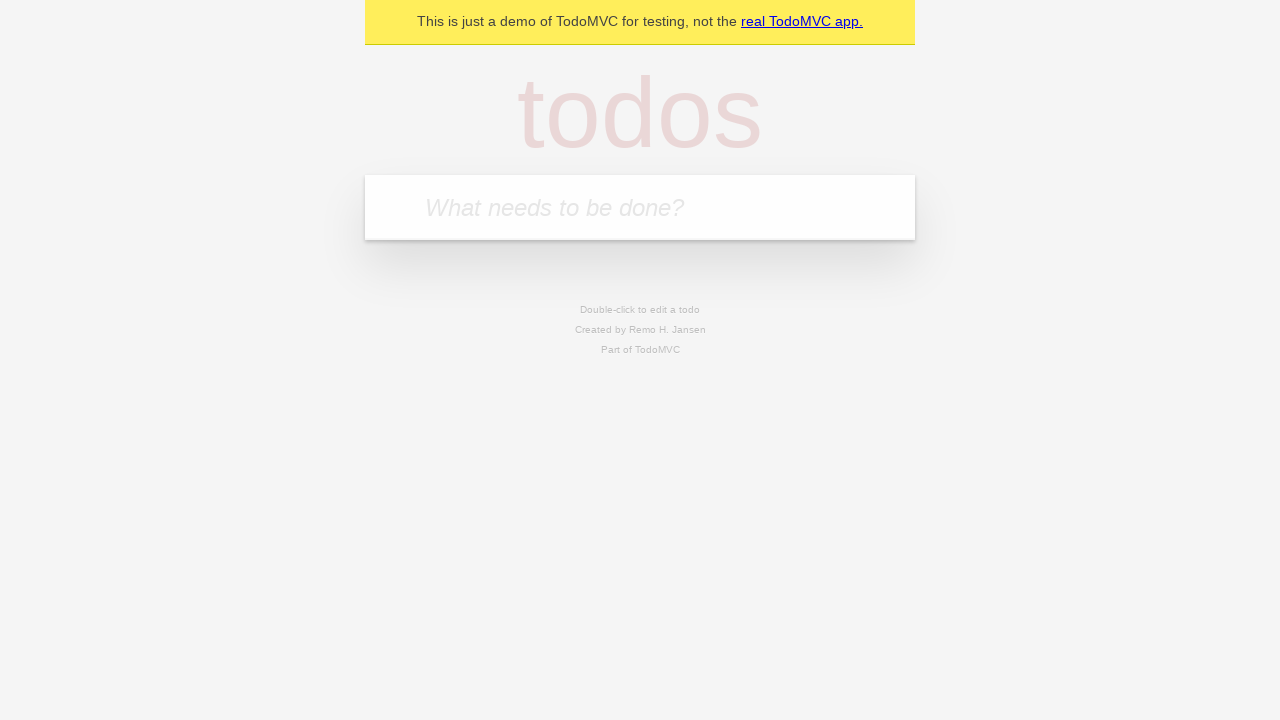

Located the new todo input field
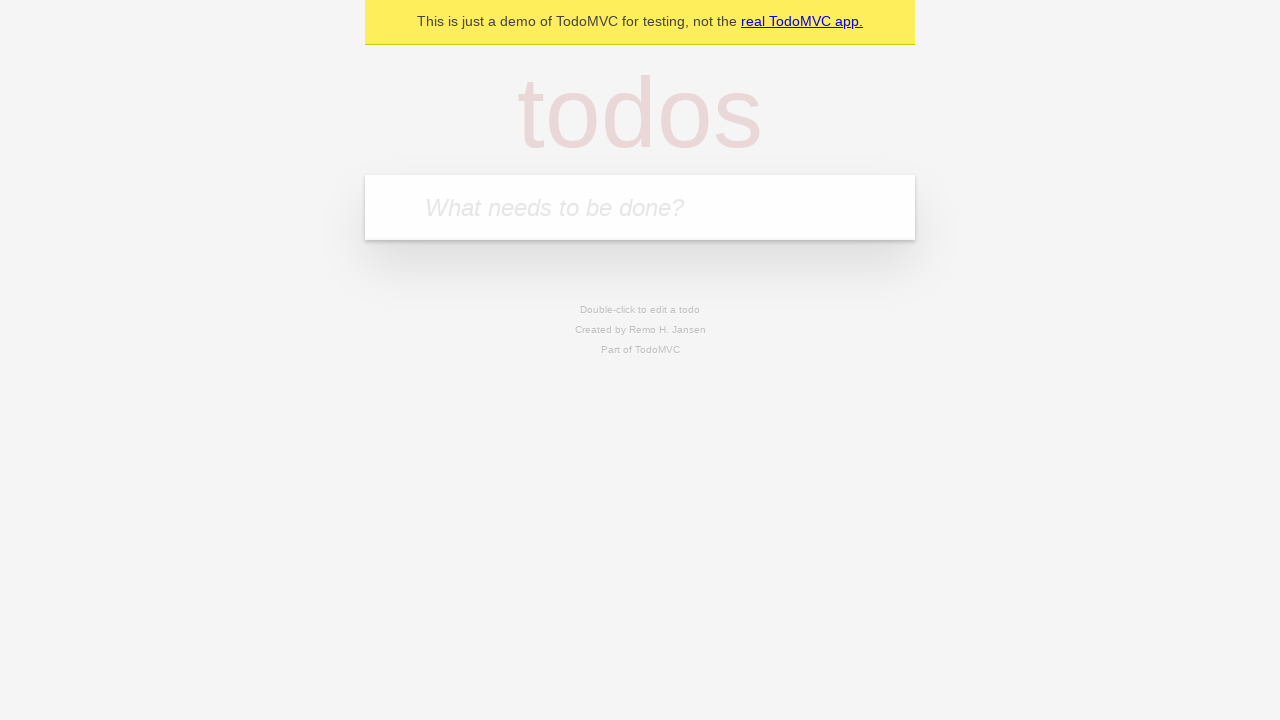

Filled first todo: 'buy some cheese' on internal:attr=[placeholder="What needs to be done?"i]
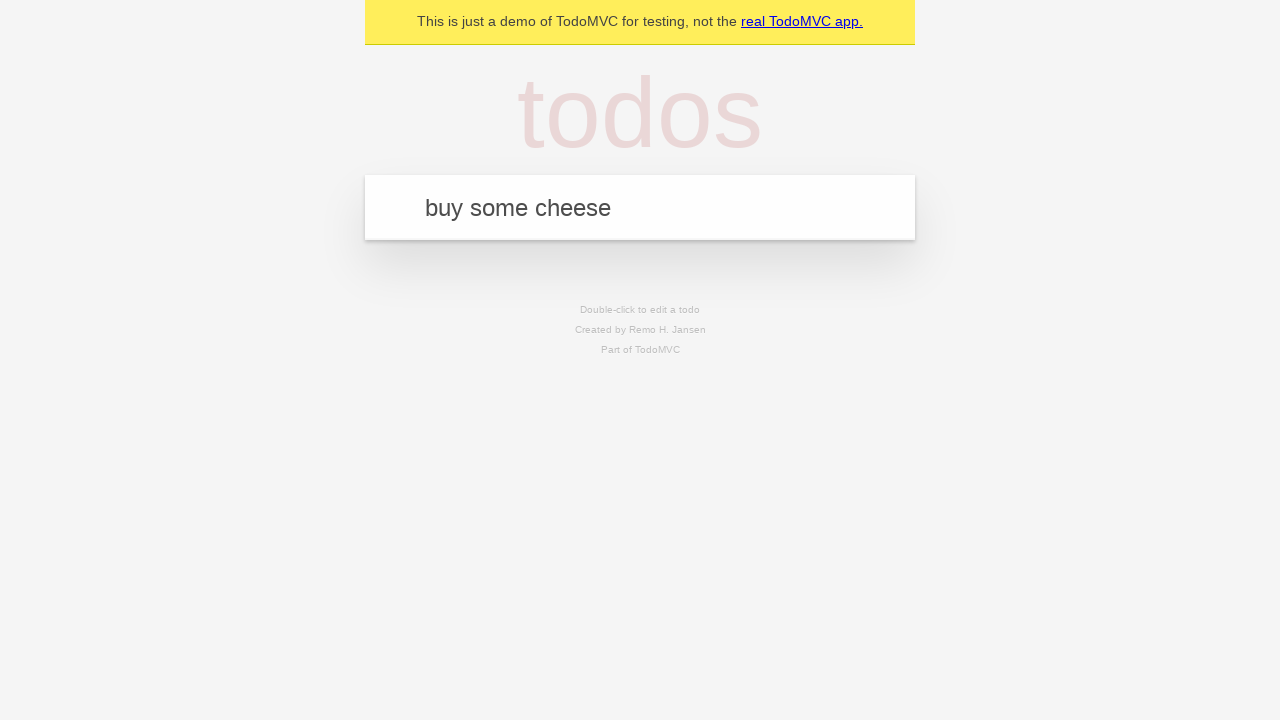

Pressed Enter to create first todo on internal:attr=[placeholder="What needs to be done?"i]
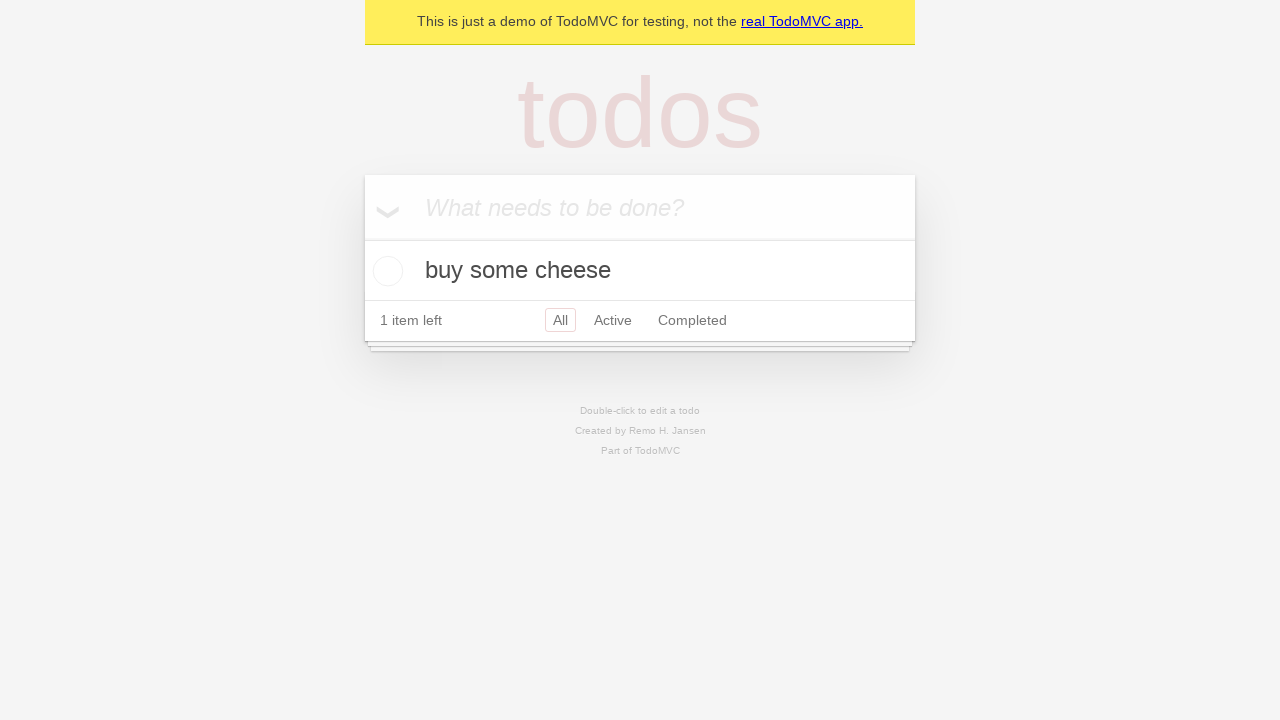

Filled second todo: 'feed the cat' on internal:attr=[placeholder="What needs to be done?"i]
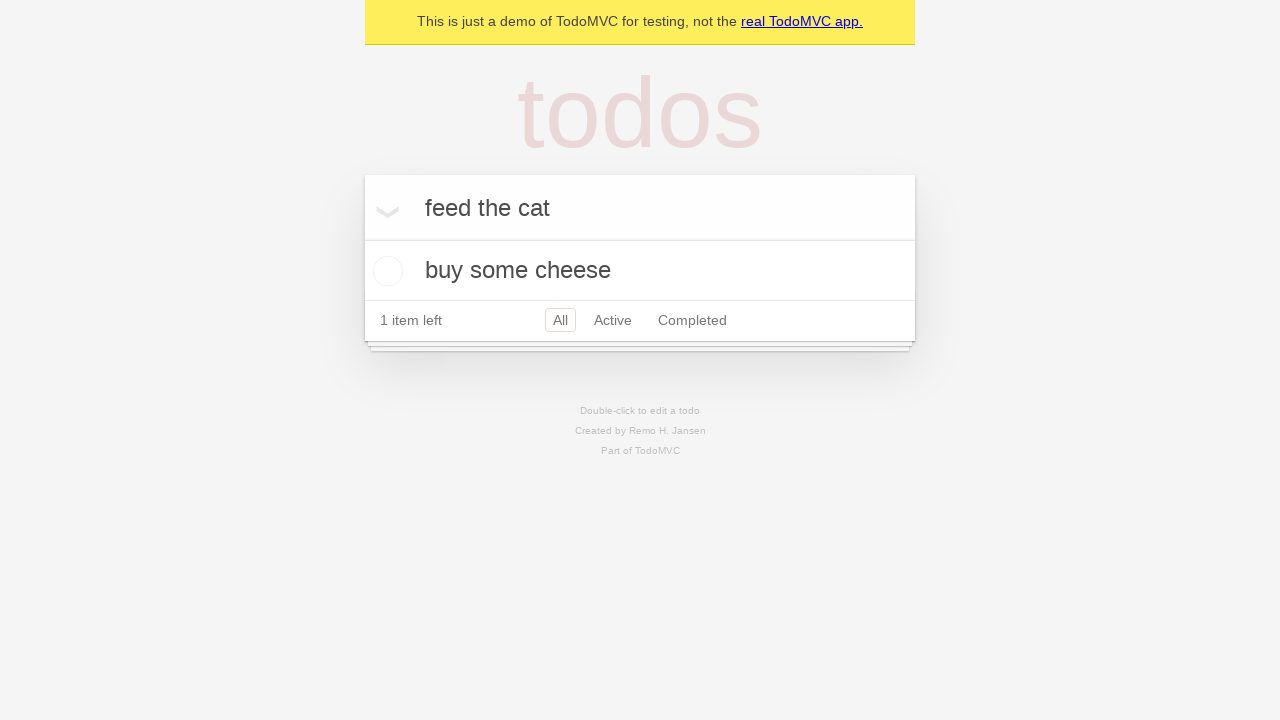

Pressed Enter to create second todo on internal:attr=[placeholder="What needs to be done?"i]
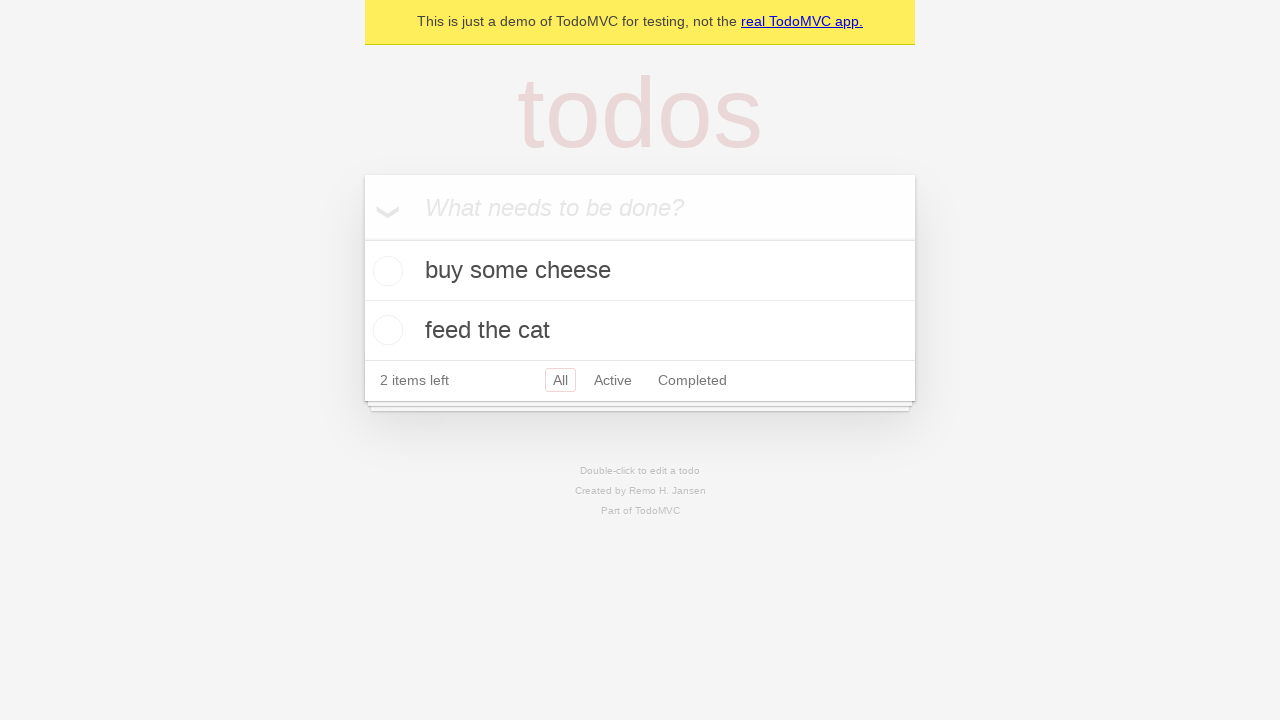

Waited for second todo item to appear
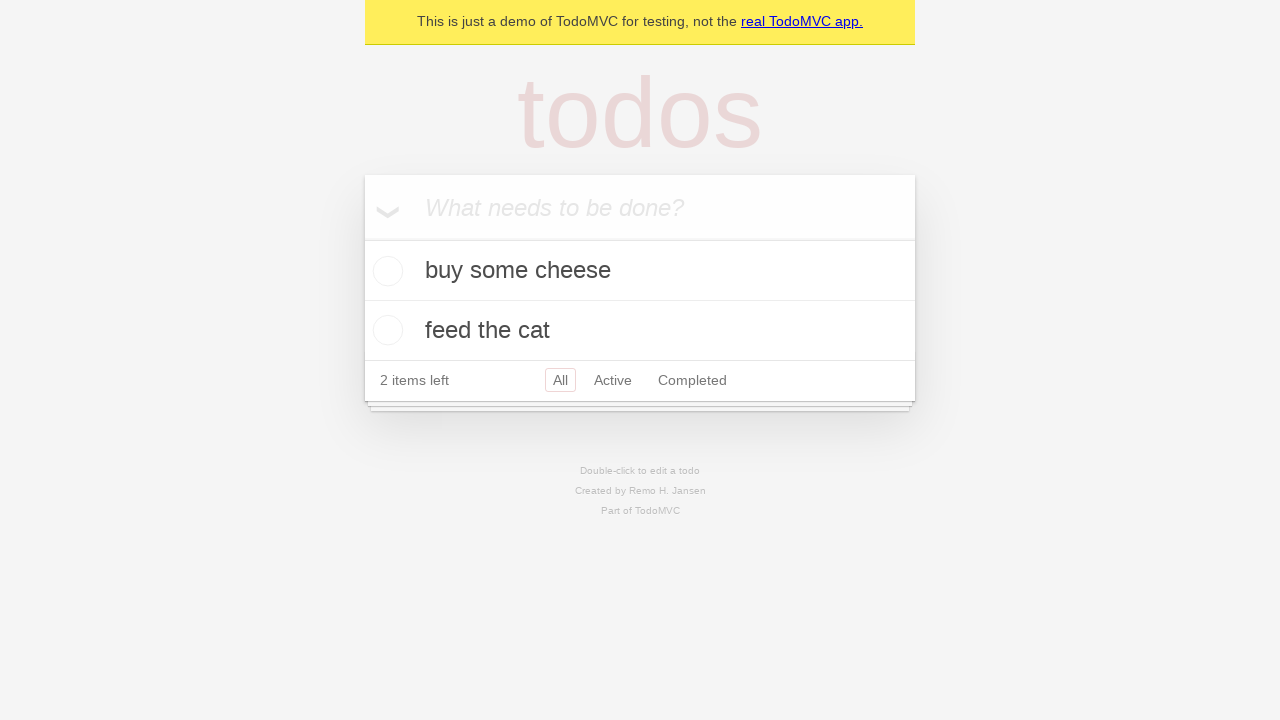

Located all todo items
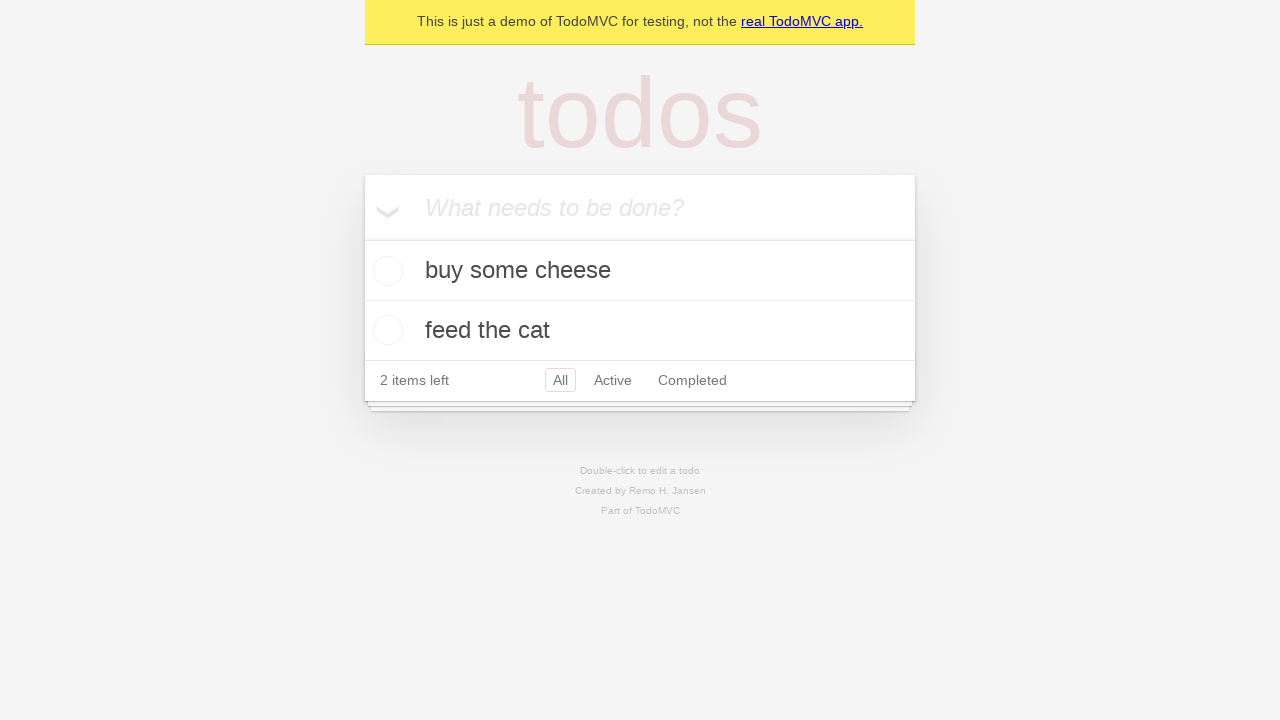

Checked the first todo as completed at (385, 271) on .todo-list li >> nth=0 >> .toggle
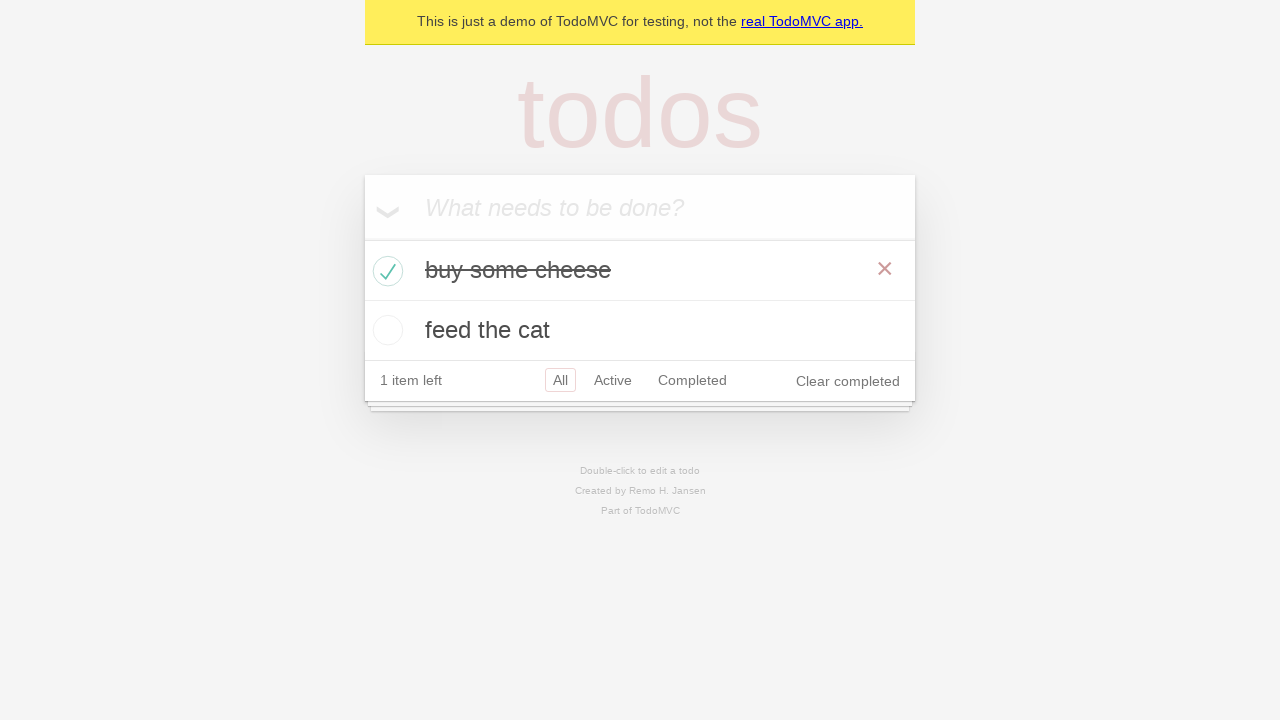

Reloaded the page to test data persistence
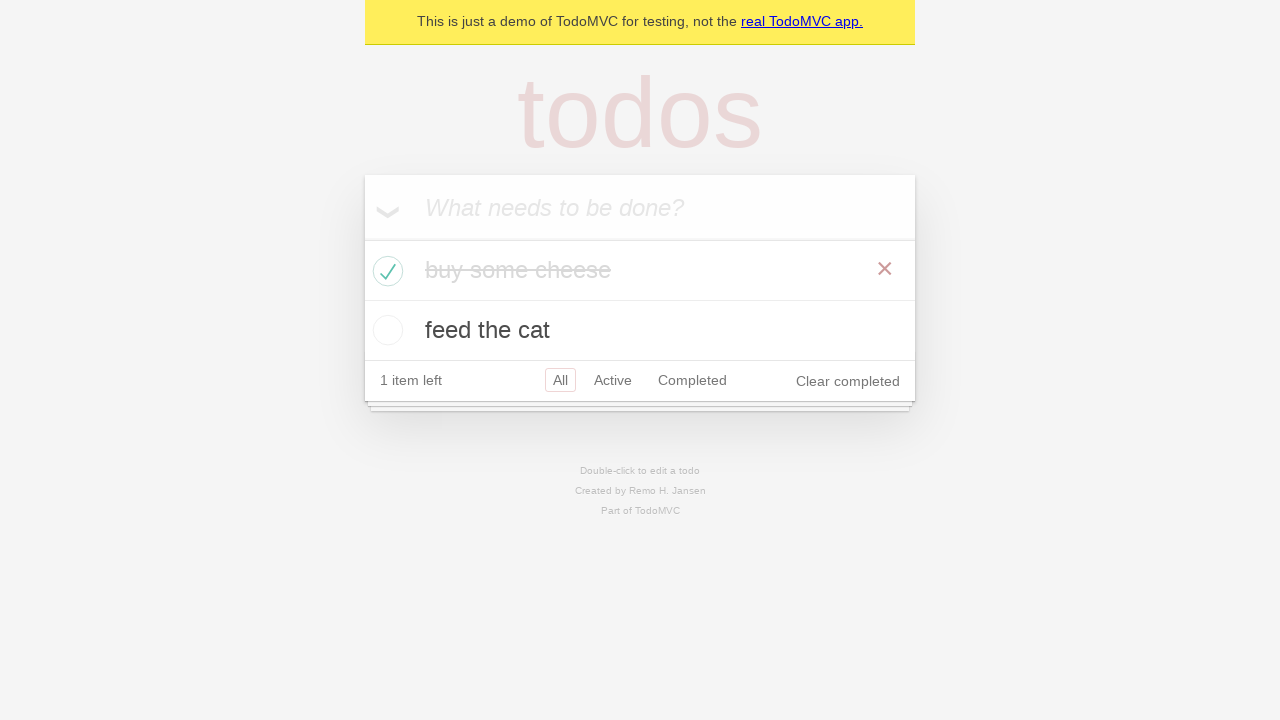

Waited for todo items to reload after page refresh
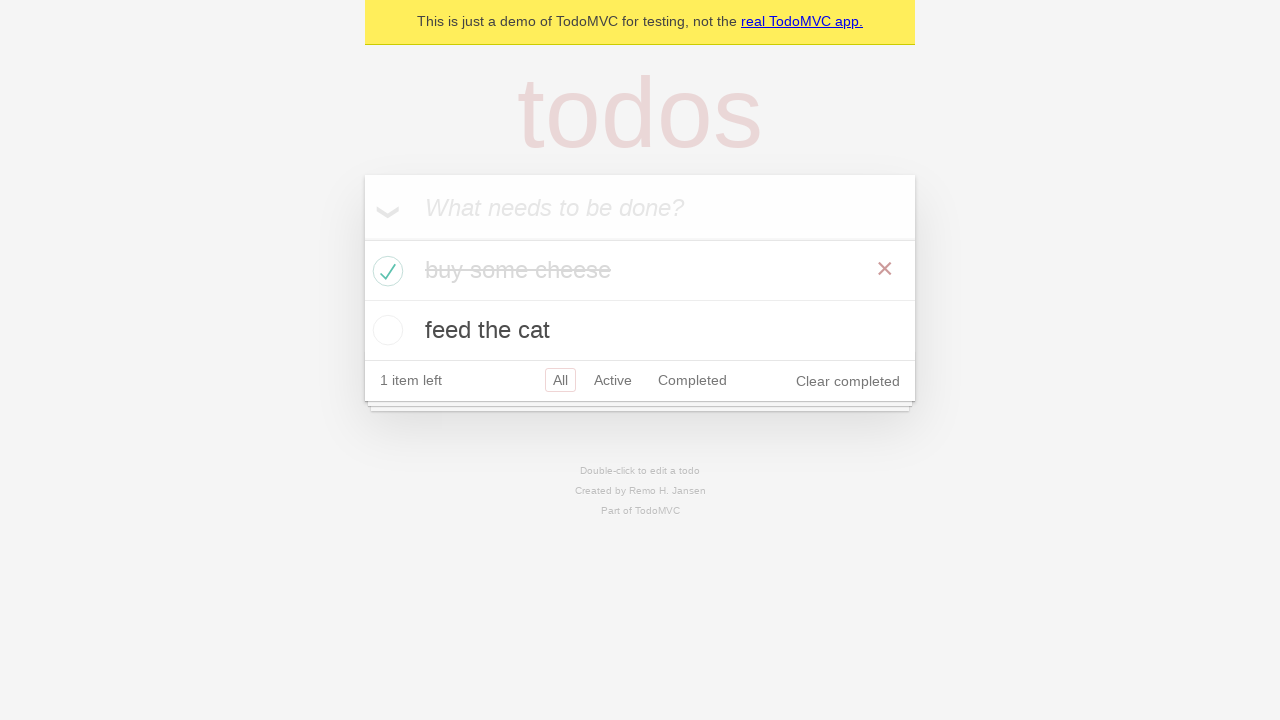

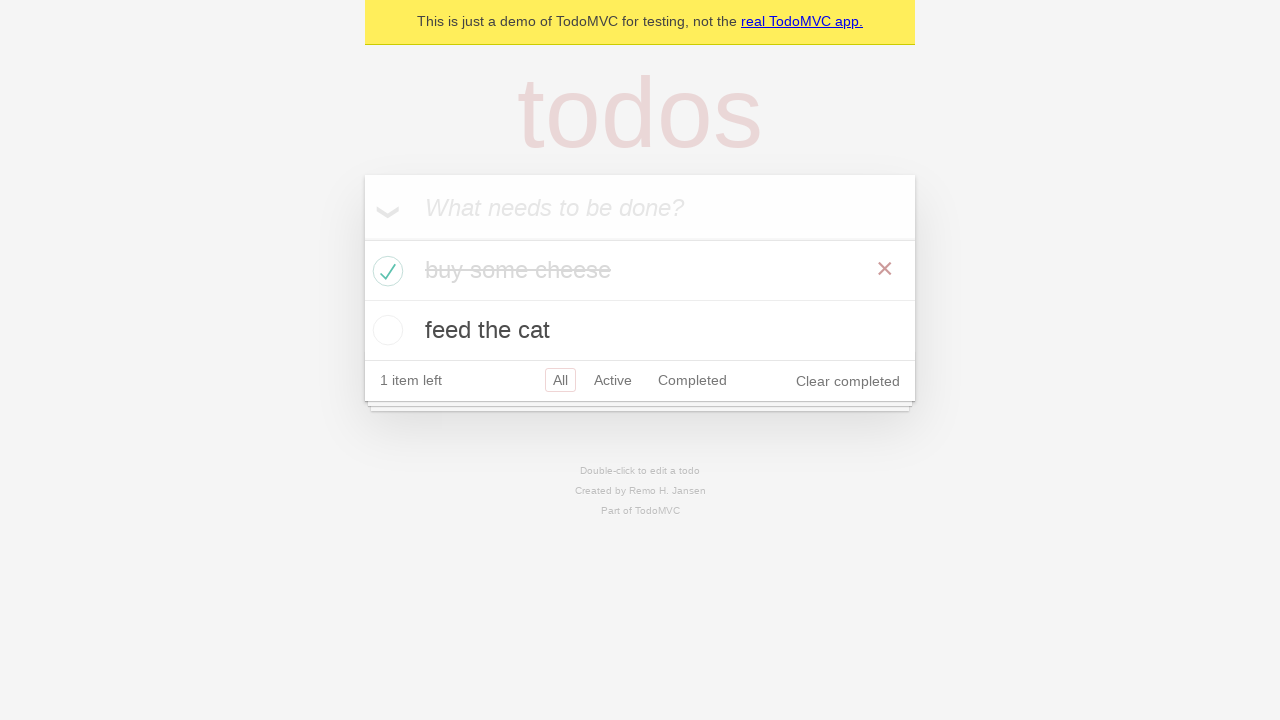